Tests finding an element using XPath contains() function for partial text match

Starting URL: https://demoqa.com/text-box

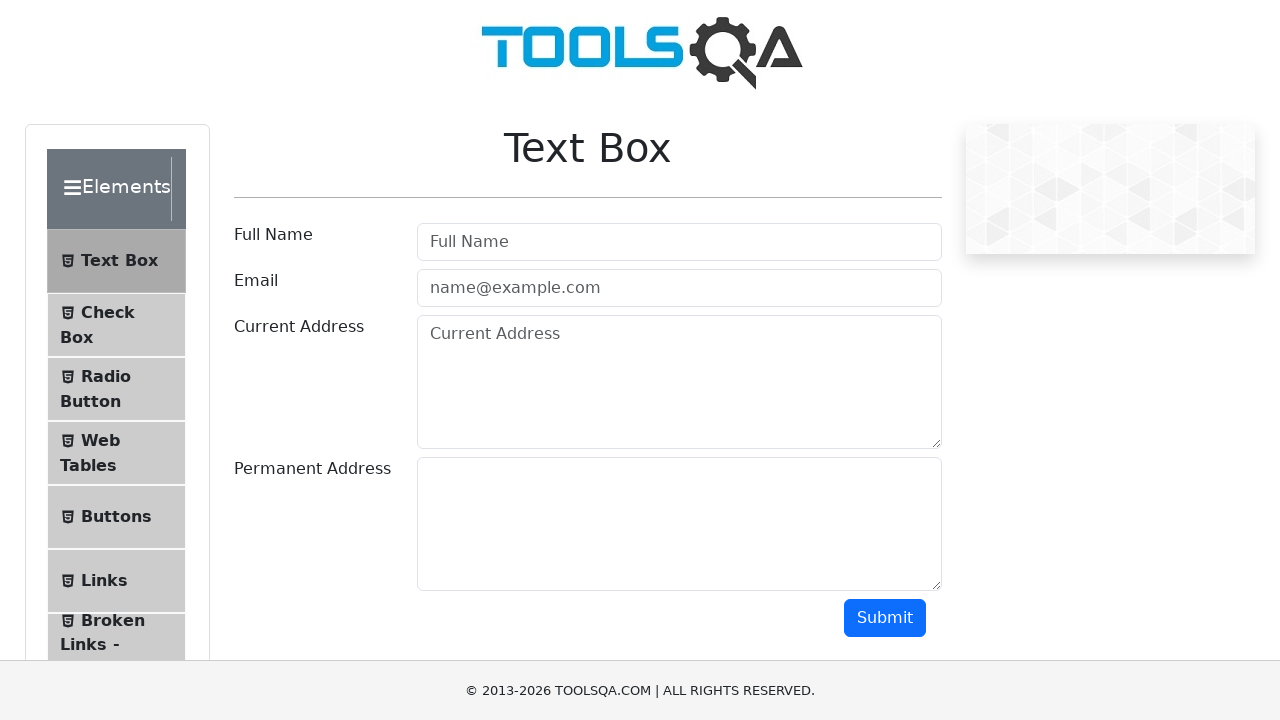

Navigated to https://demoqa.com/text-box
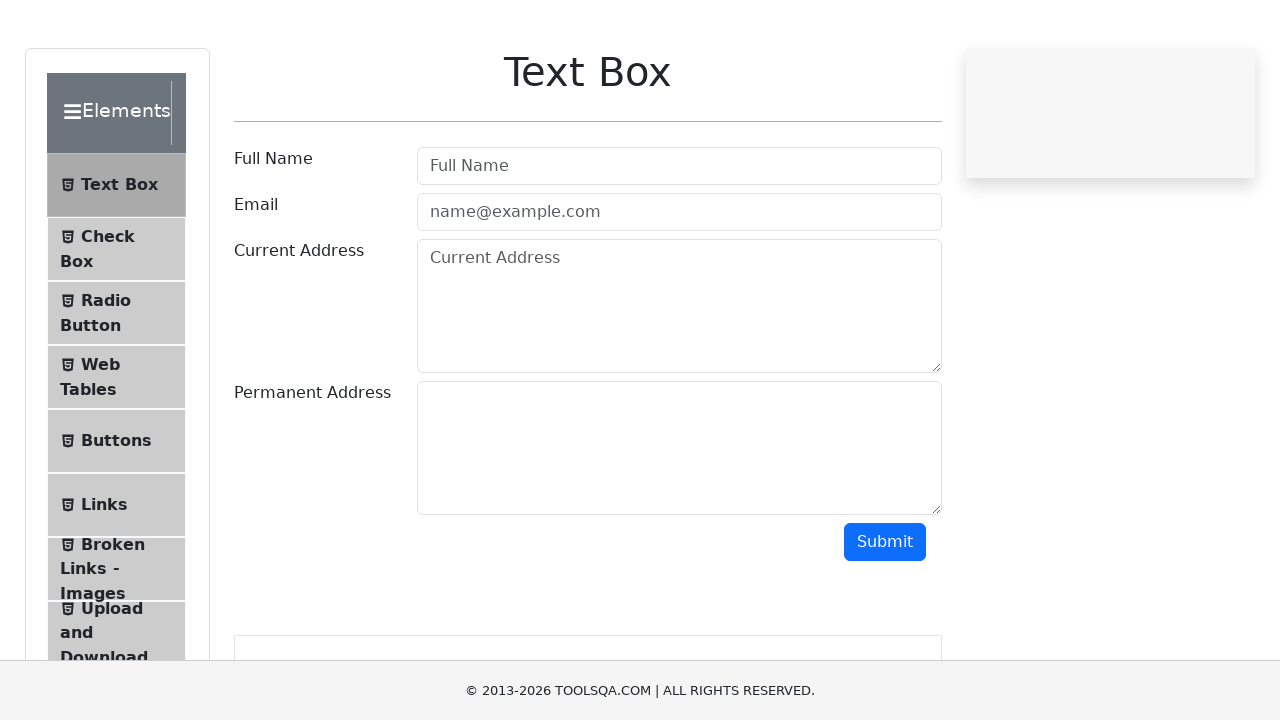

Found element using XPath contains() function for partial text match 'Current'
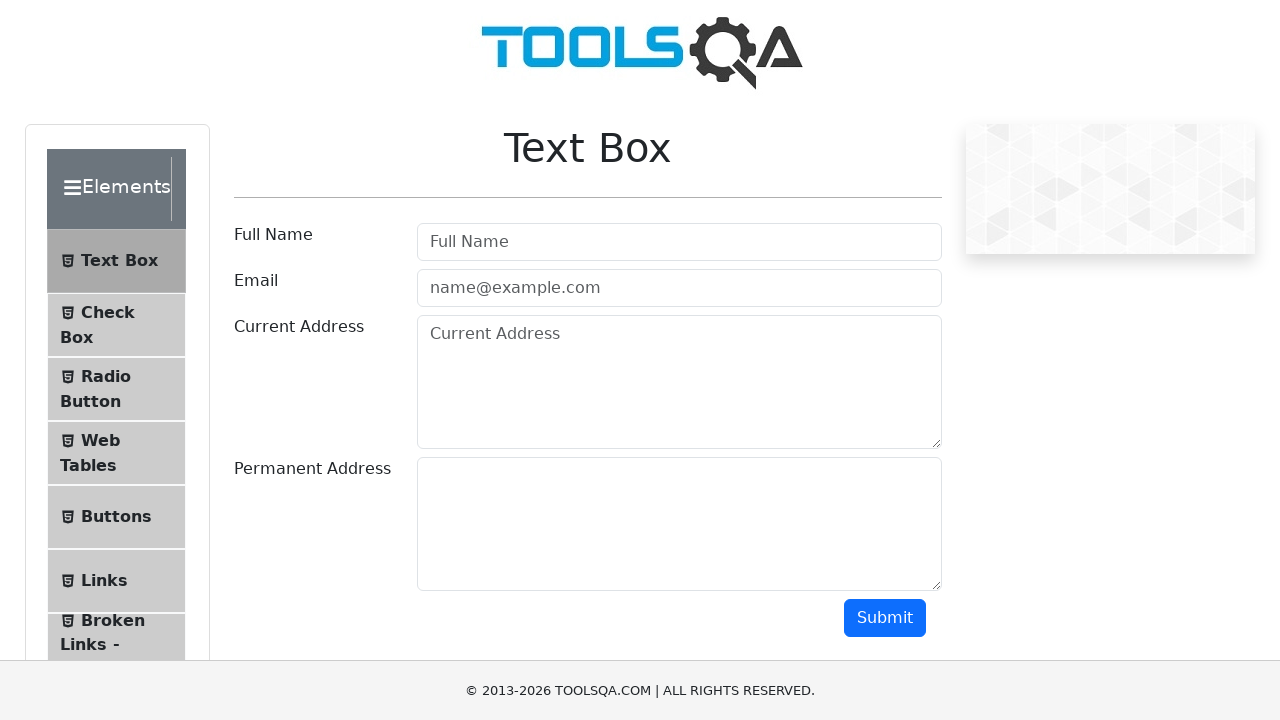

Printed the current address text content
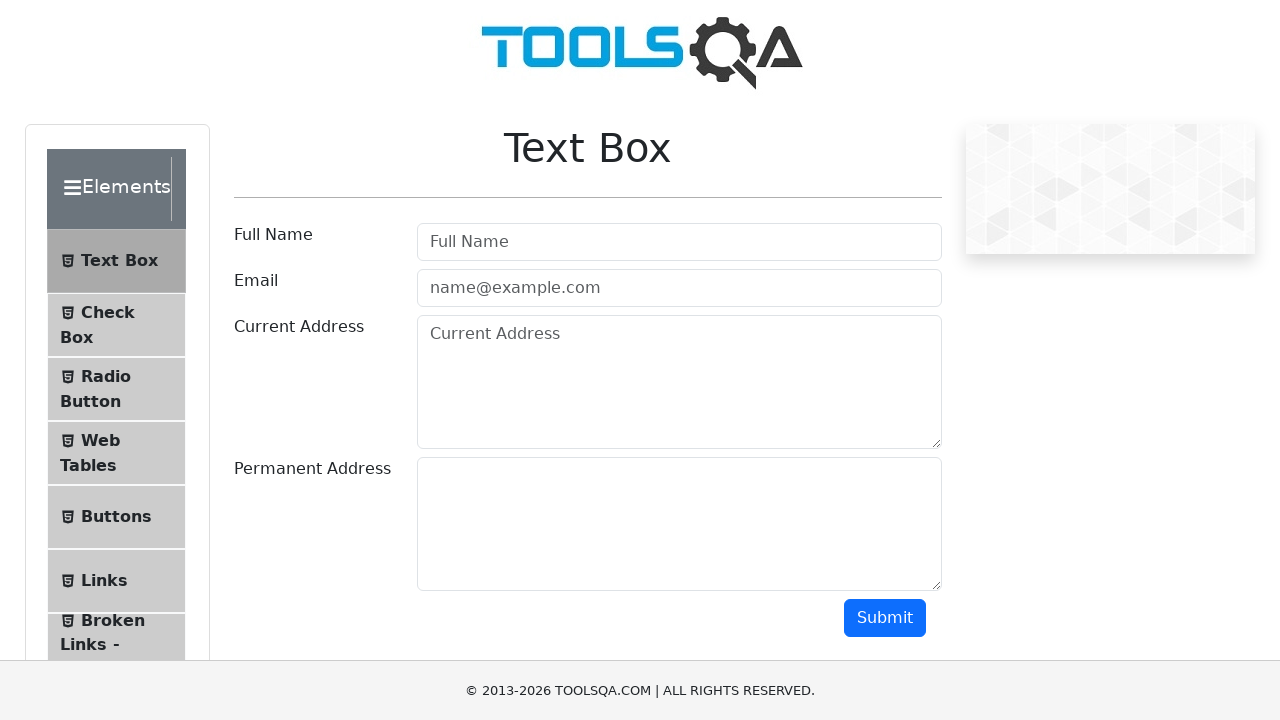

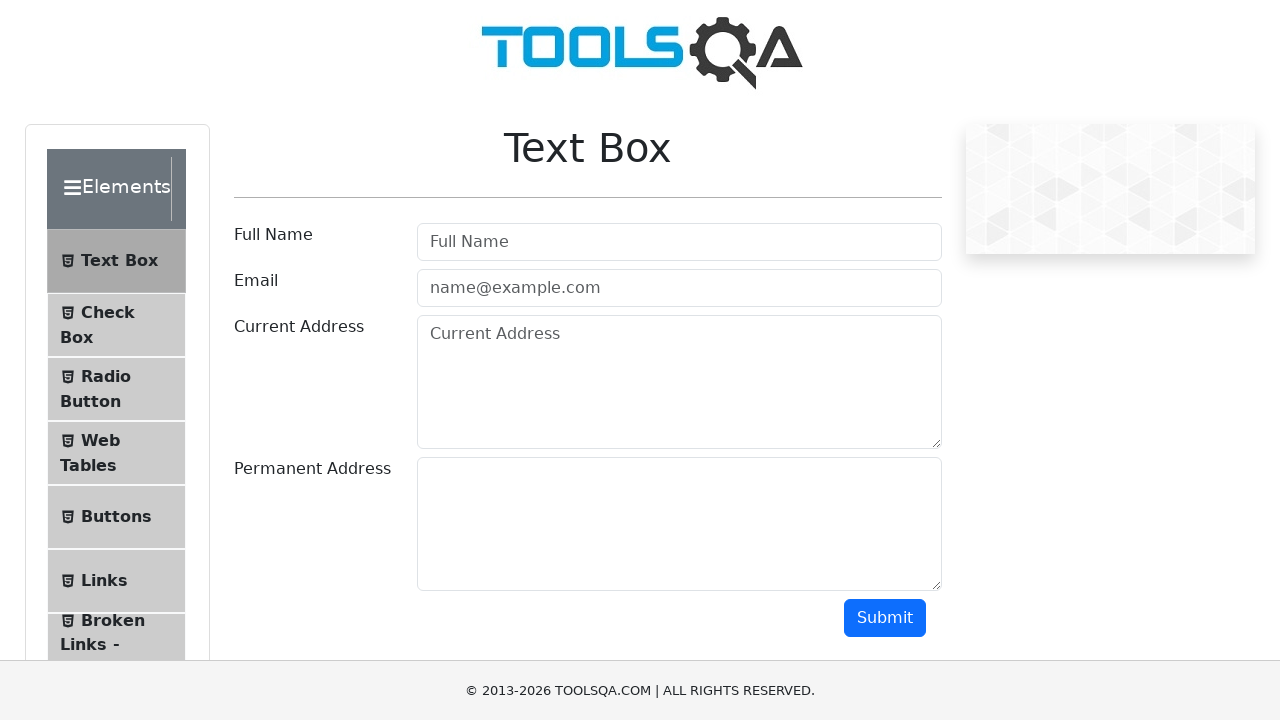